Tests addition functionality of a calculator by entering two random numbers and clicking the sum button, then verifying the result

Starting URL: http://antoniotrindade.com.br/treinoautomacao/desafiosoma.html

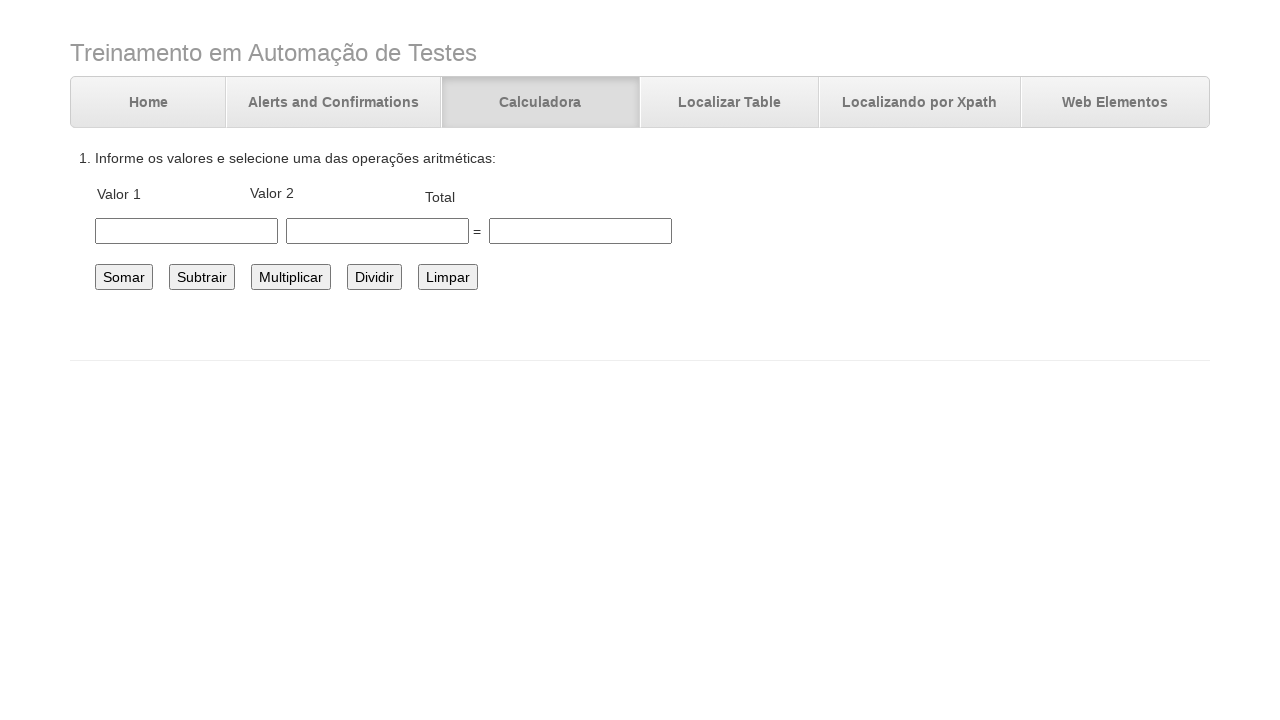

Filled first number field with 42 on #number1
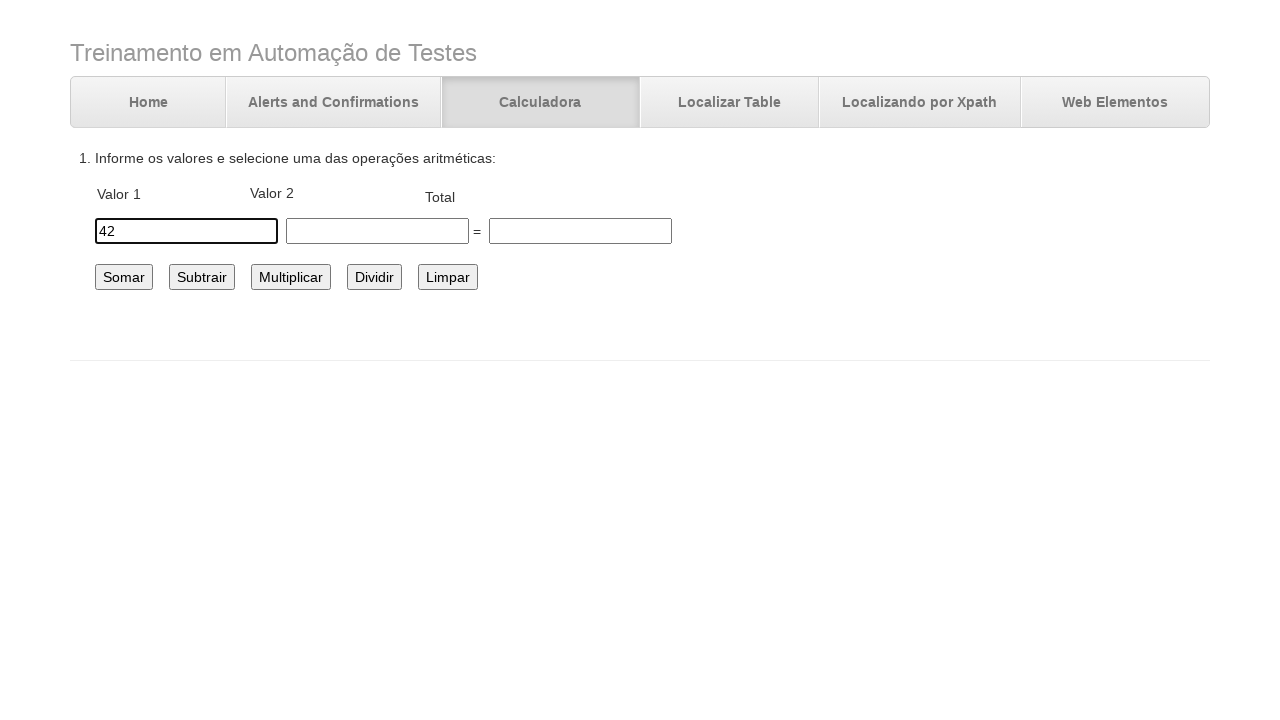

Filled second number field with 37 on #number2
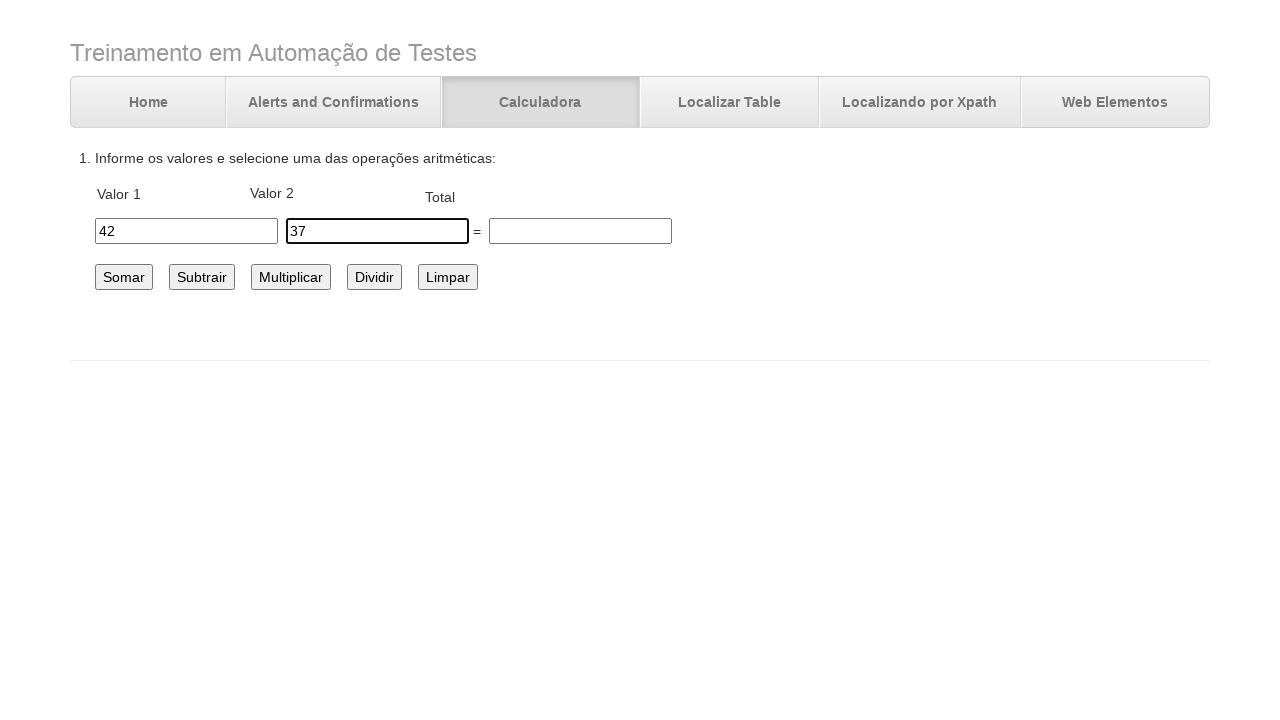

Clicked the sum button to calculate at (124, 277) on #somar
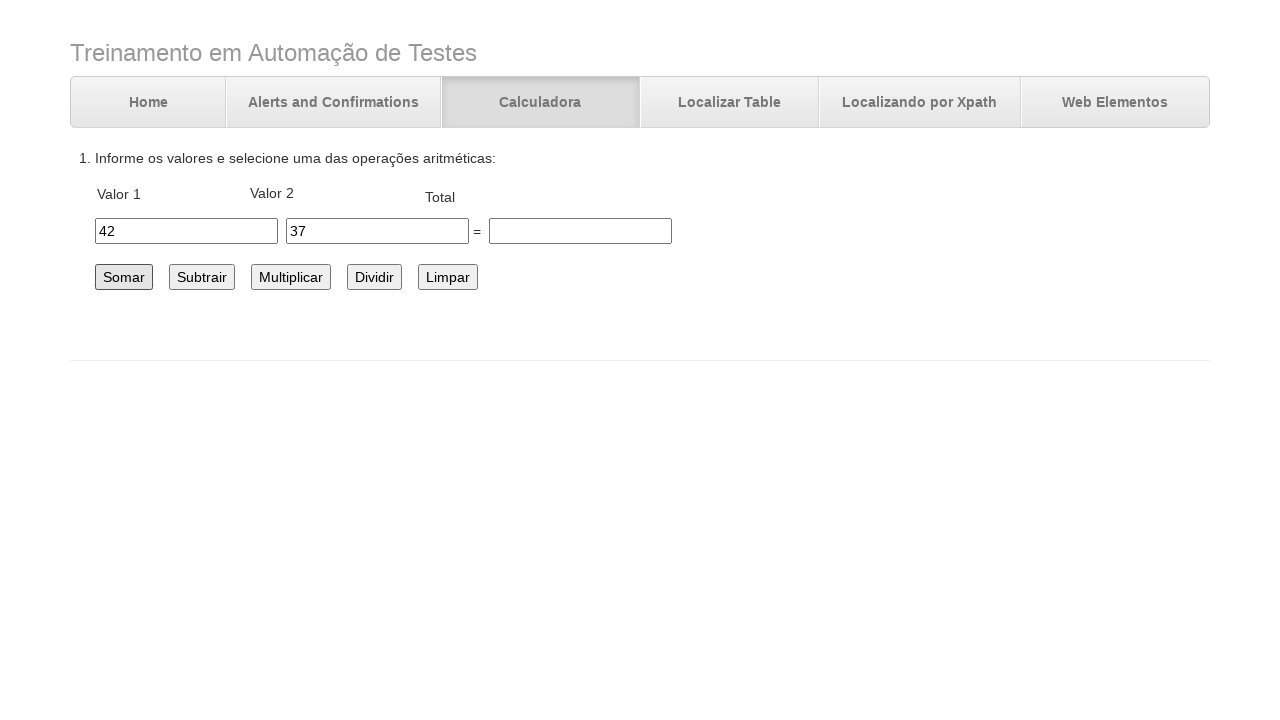

Verified result field displays correct sum: 79
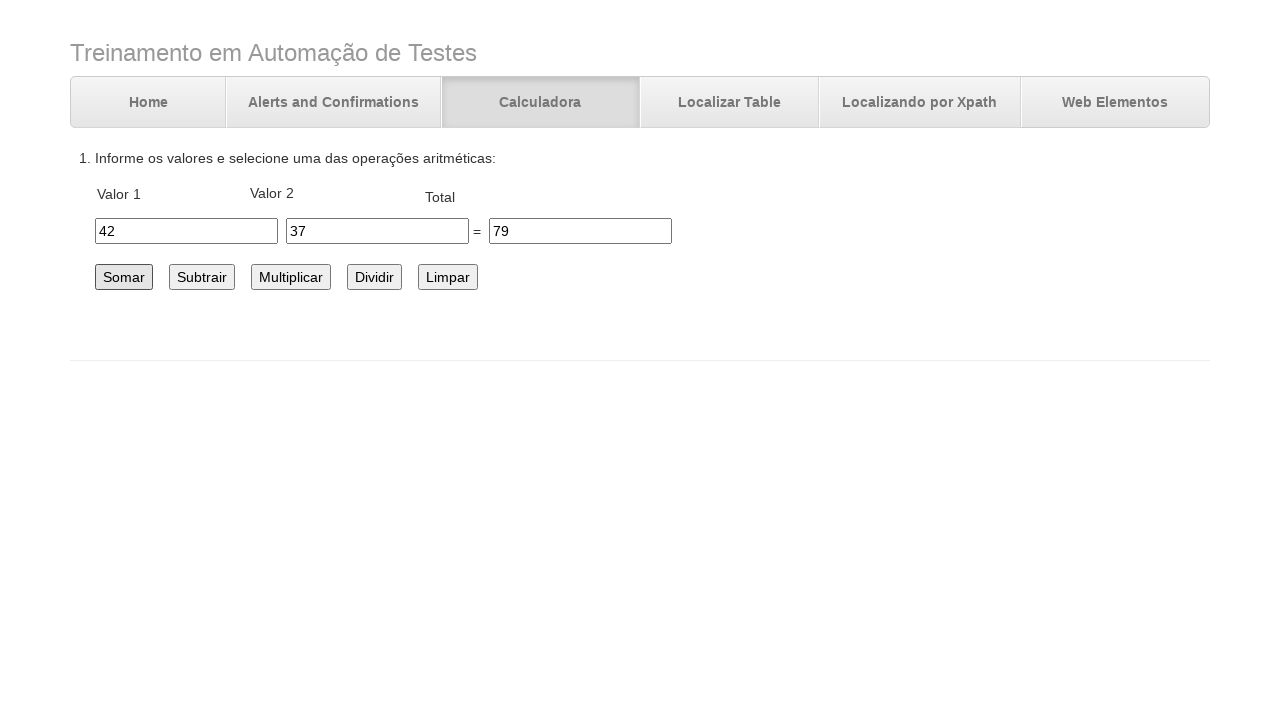

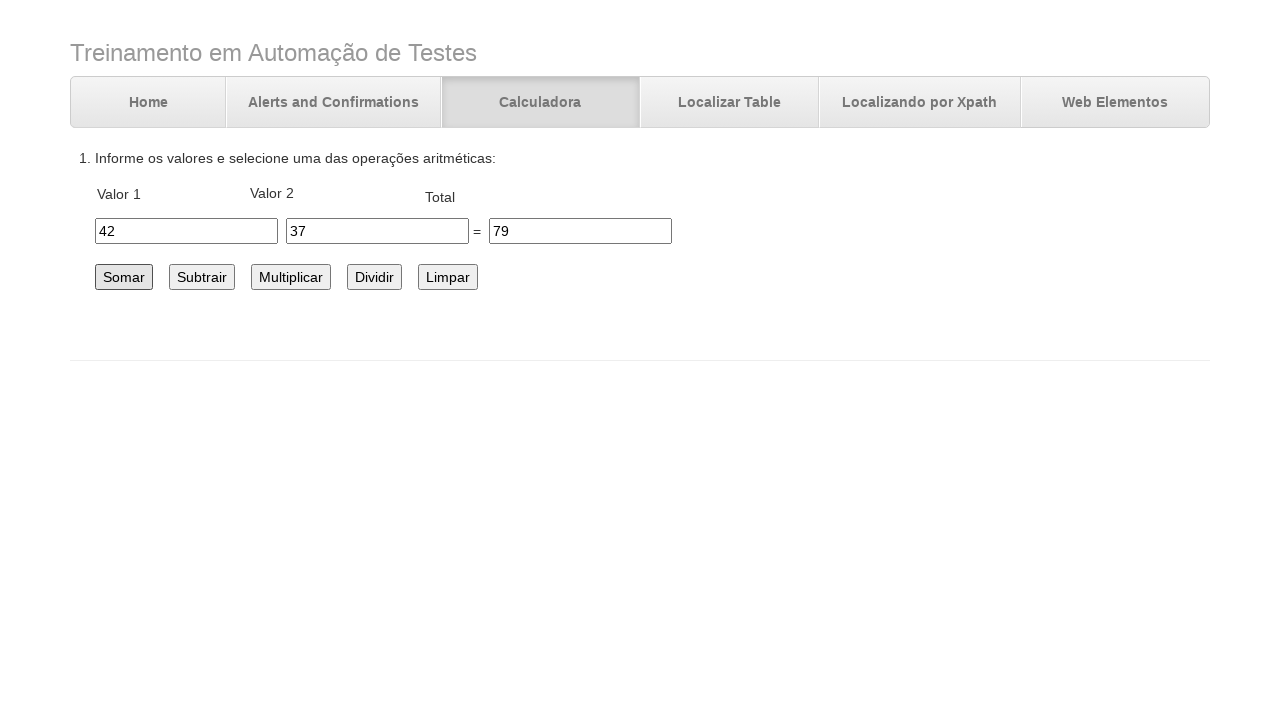